Tests JavaScript prompt box functionality by clicking the prompt button, entering text in the prompt dialog, accepting it, and verifying the output message is displayed correctly.

Starting URL: https://www.hyrtutorials.com/p/alertsdemo.html

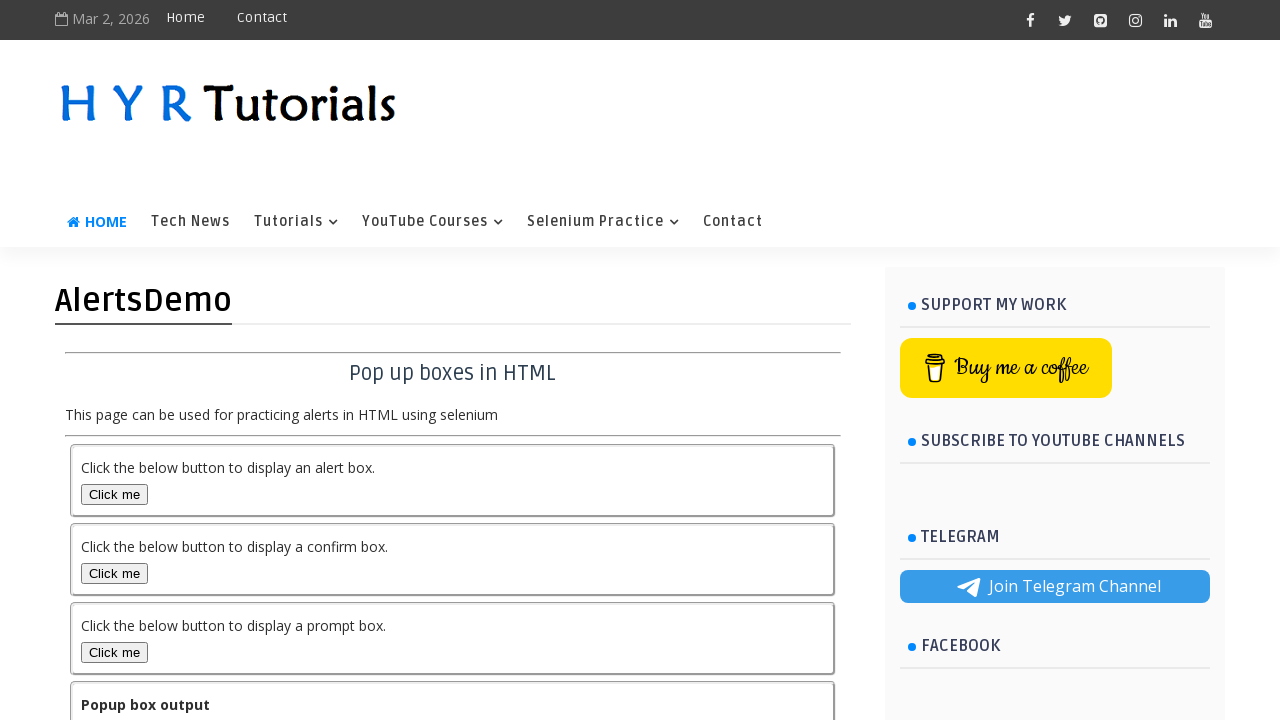

Set up dialog handler to accept prompt with 'Test QA'
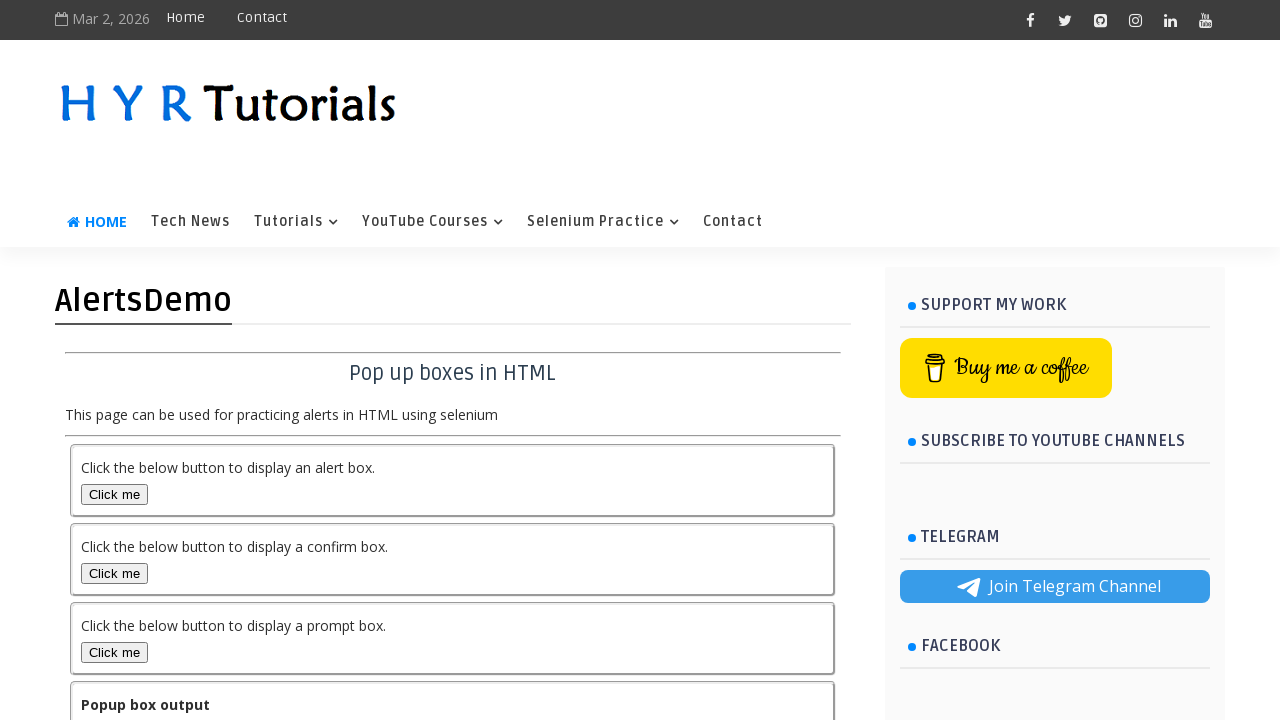

Clicked prompt box button to trigger JavaScript prompt at (114, 652) on #promptBox
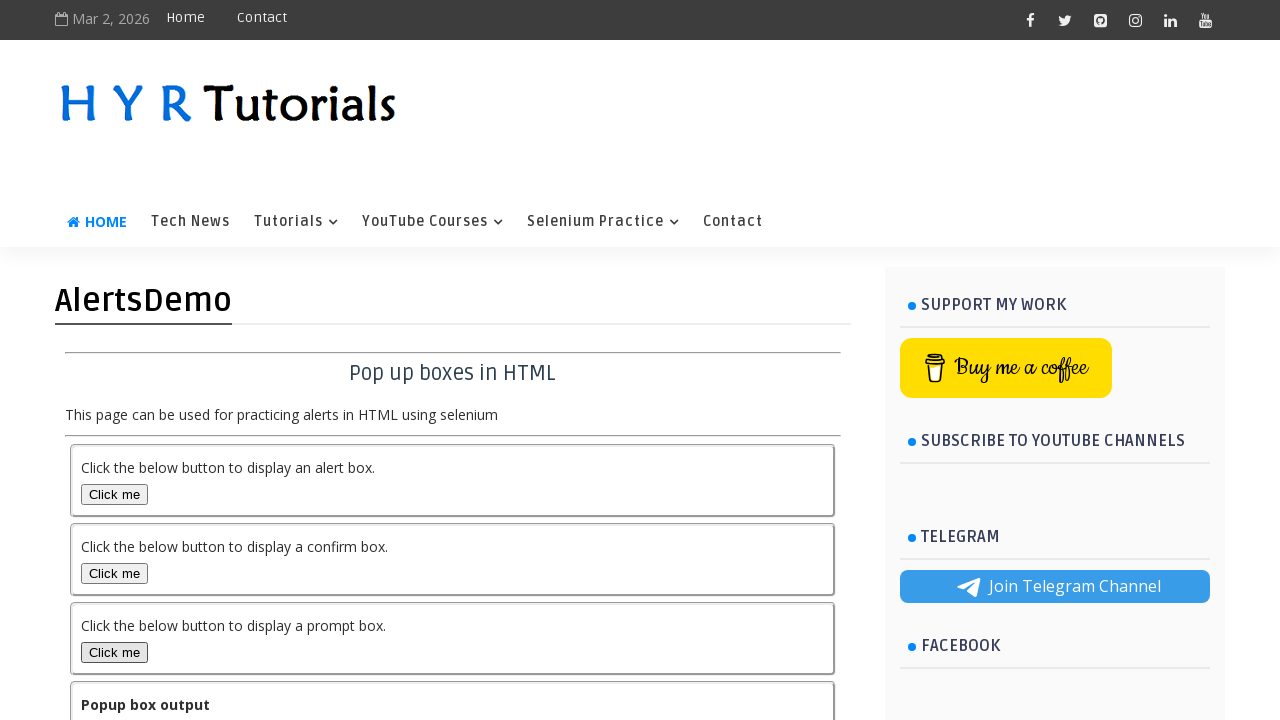

Waited for output element to appear in DOM
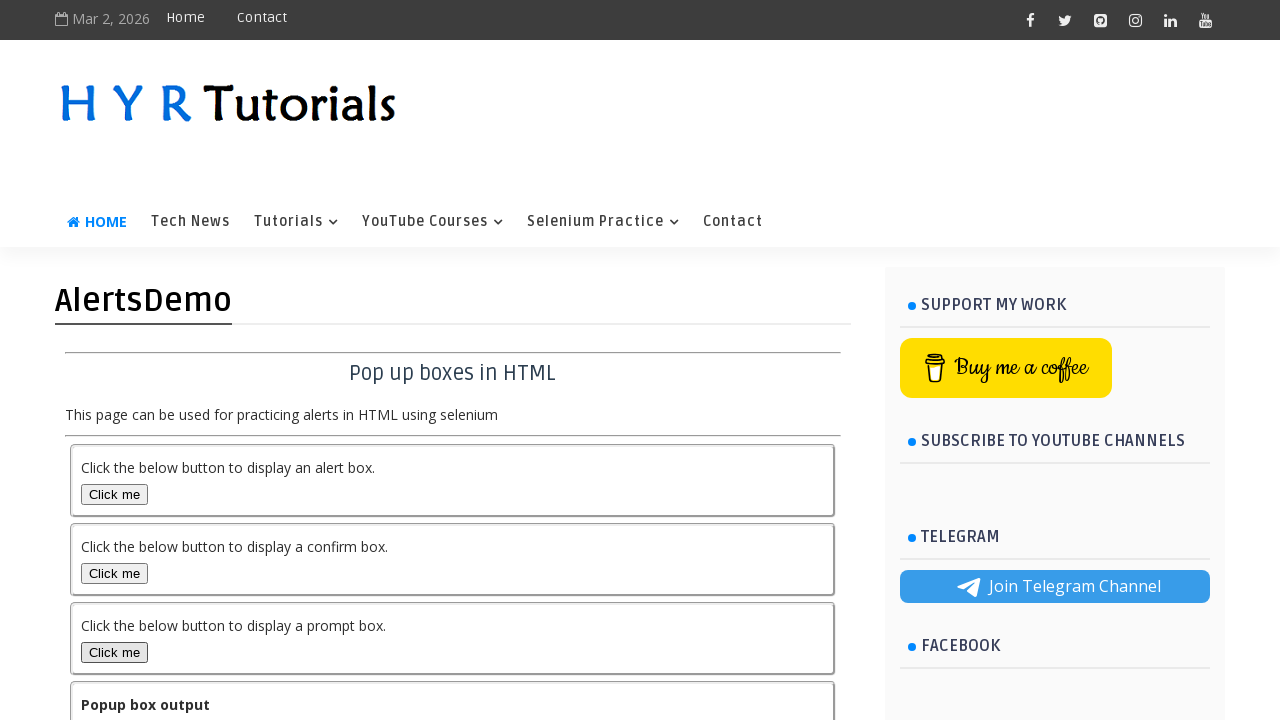

Verified output element is visible and contains prompt response
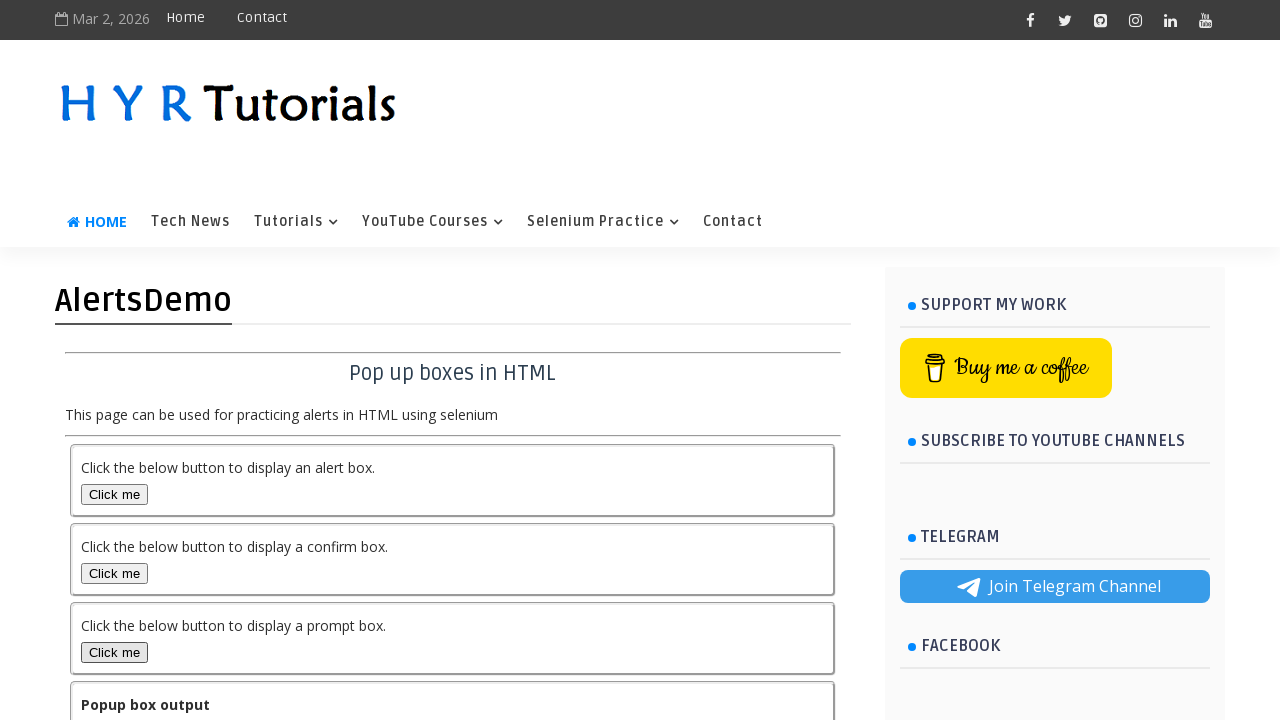

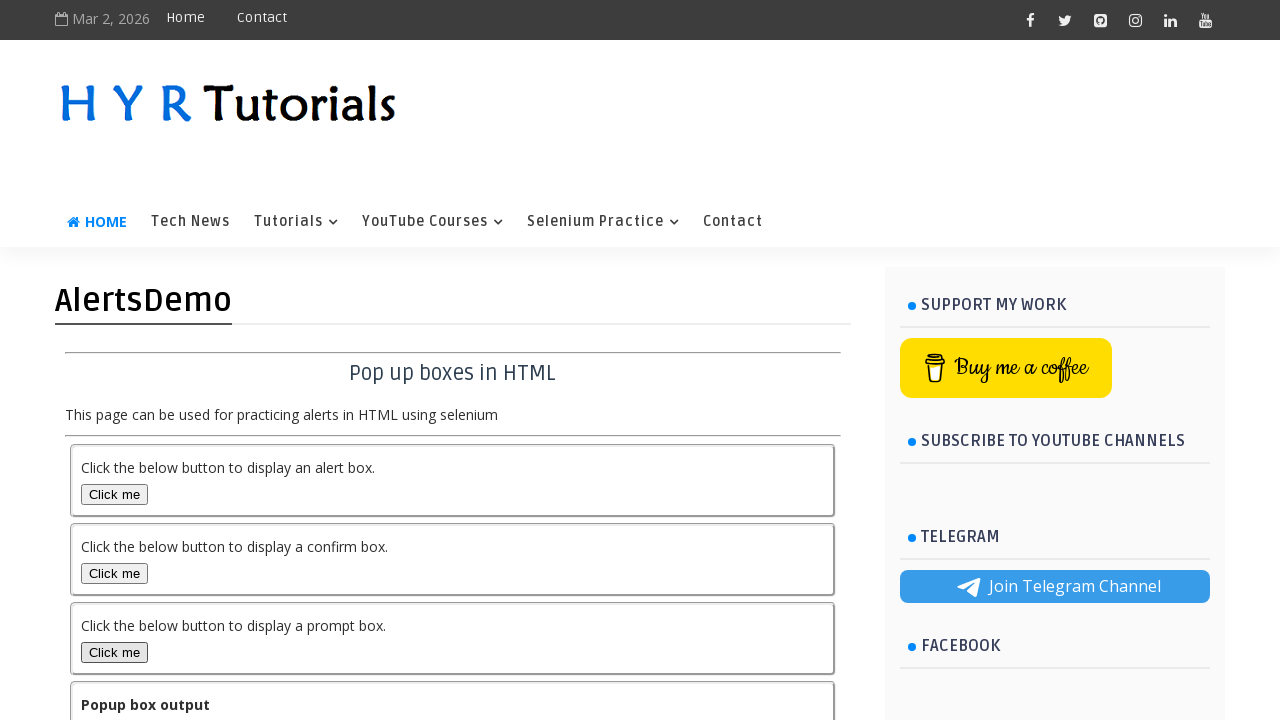